Tests dropdown list handling on a registration form by verifying dropdown properties (multi-select status, default selection, option count) and selecting options using different methods (by index, value, and visible text).

Starting URL: http://demo.automationtesting.in/Register.html

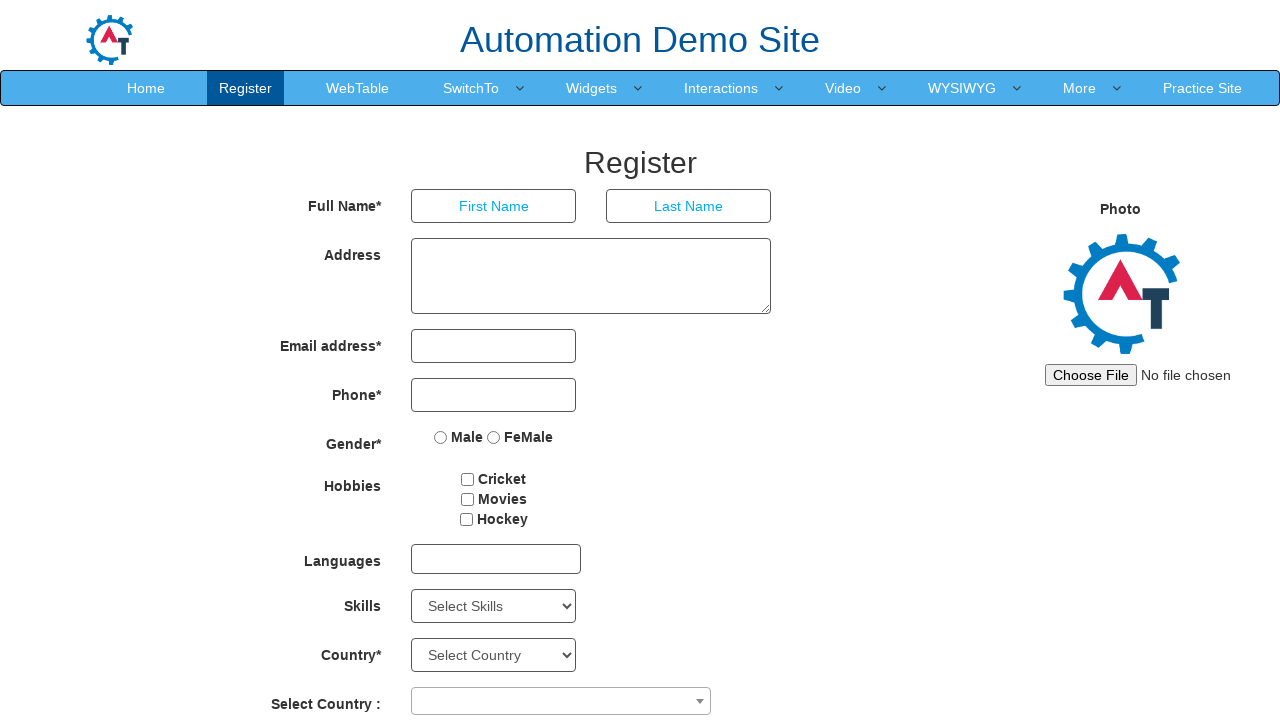

Set viewport size to 1920x1080
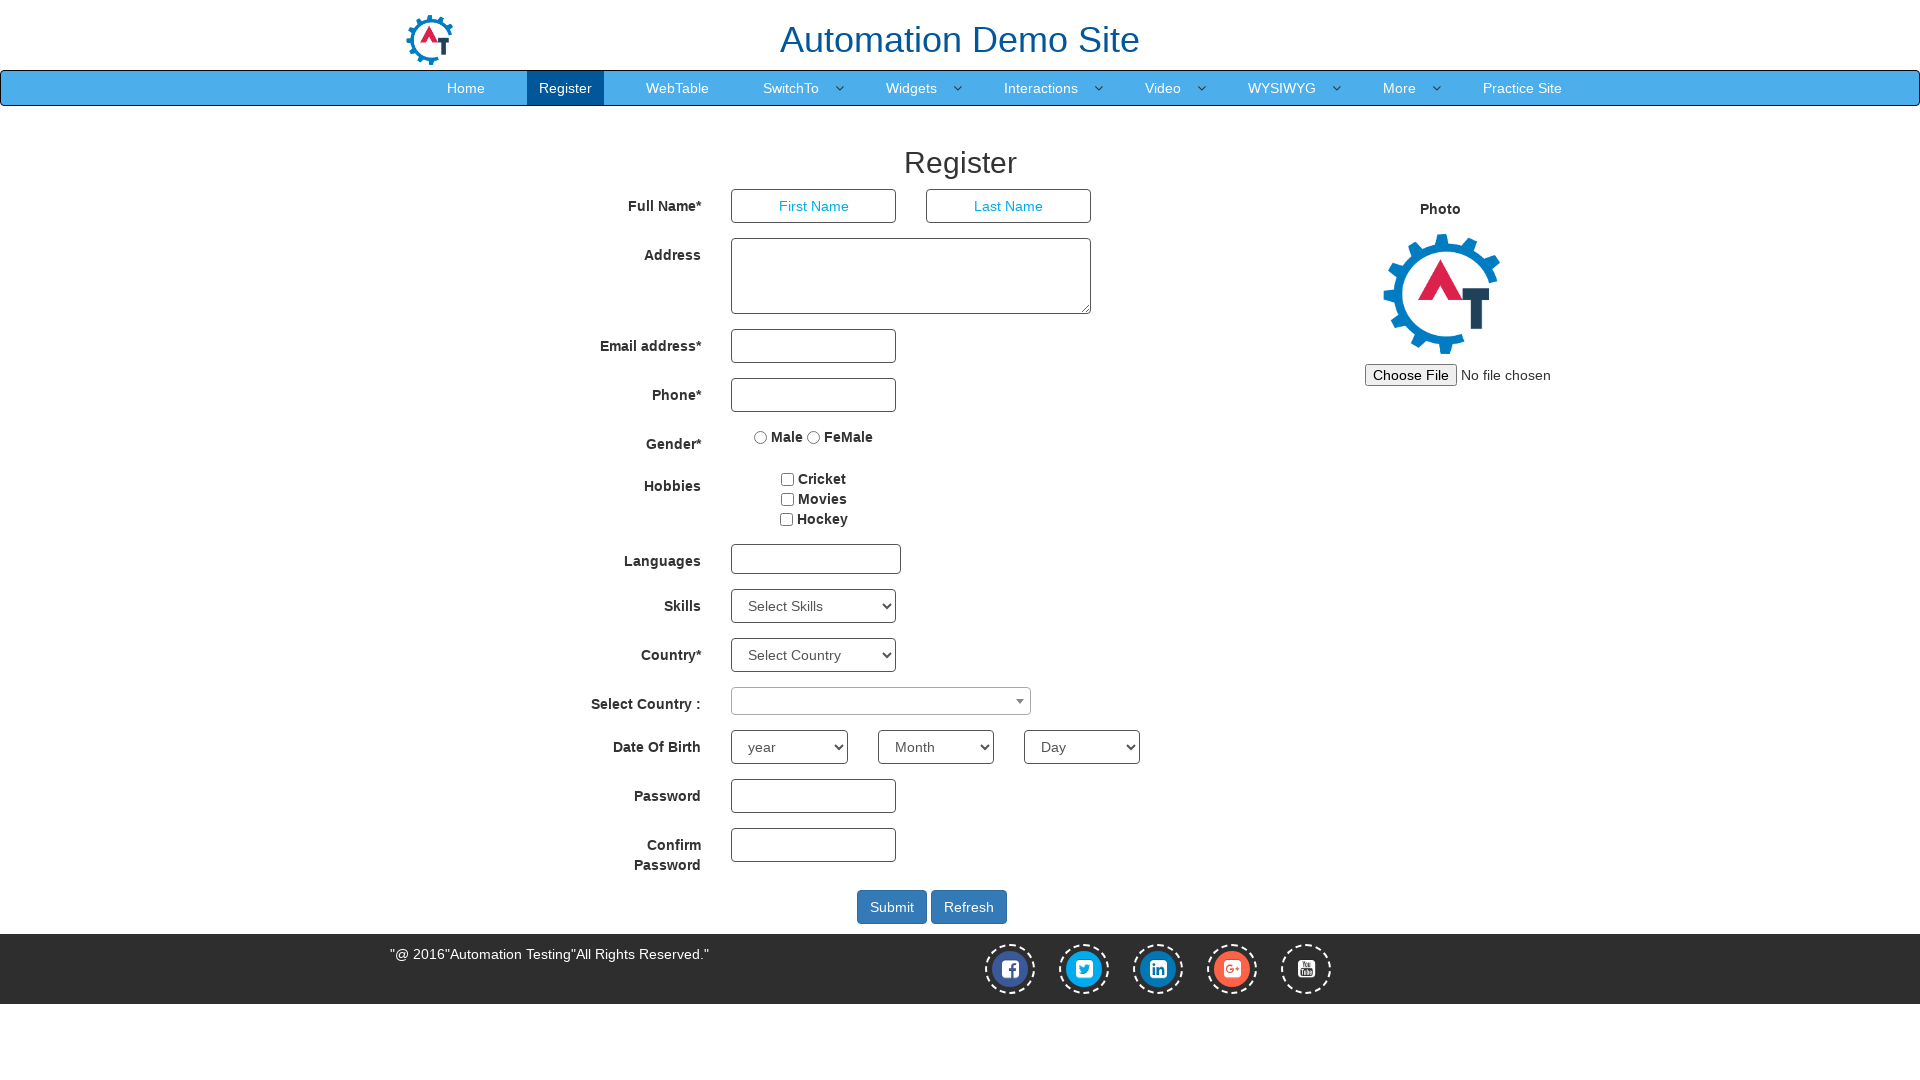

Waited for Skills dropdown to load
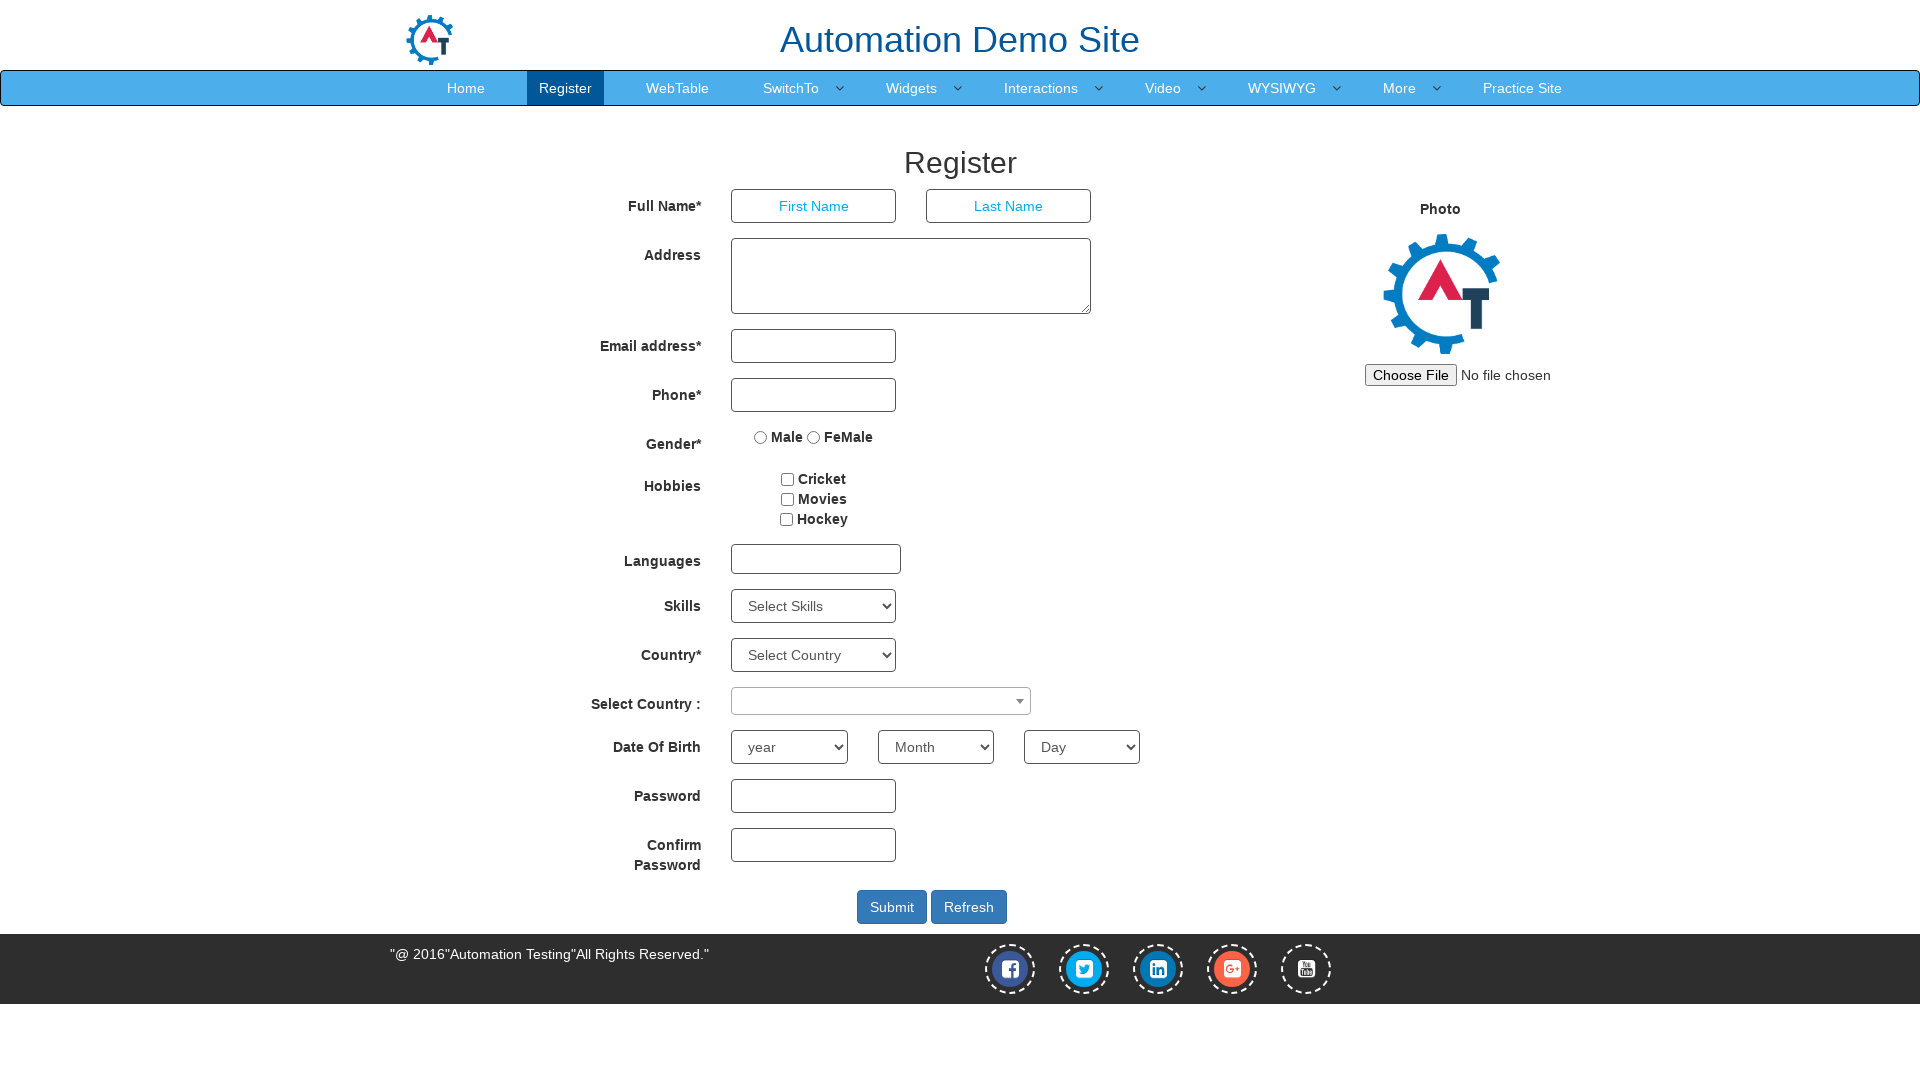

Located Skills dropdown element
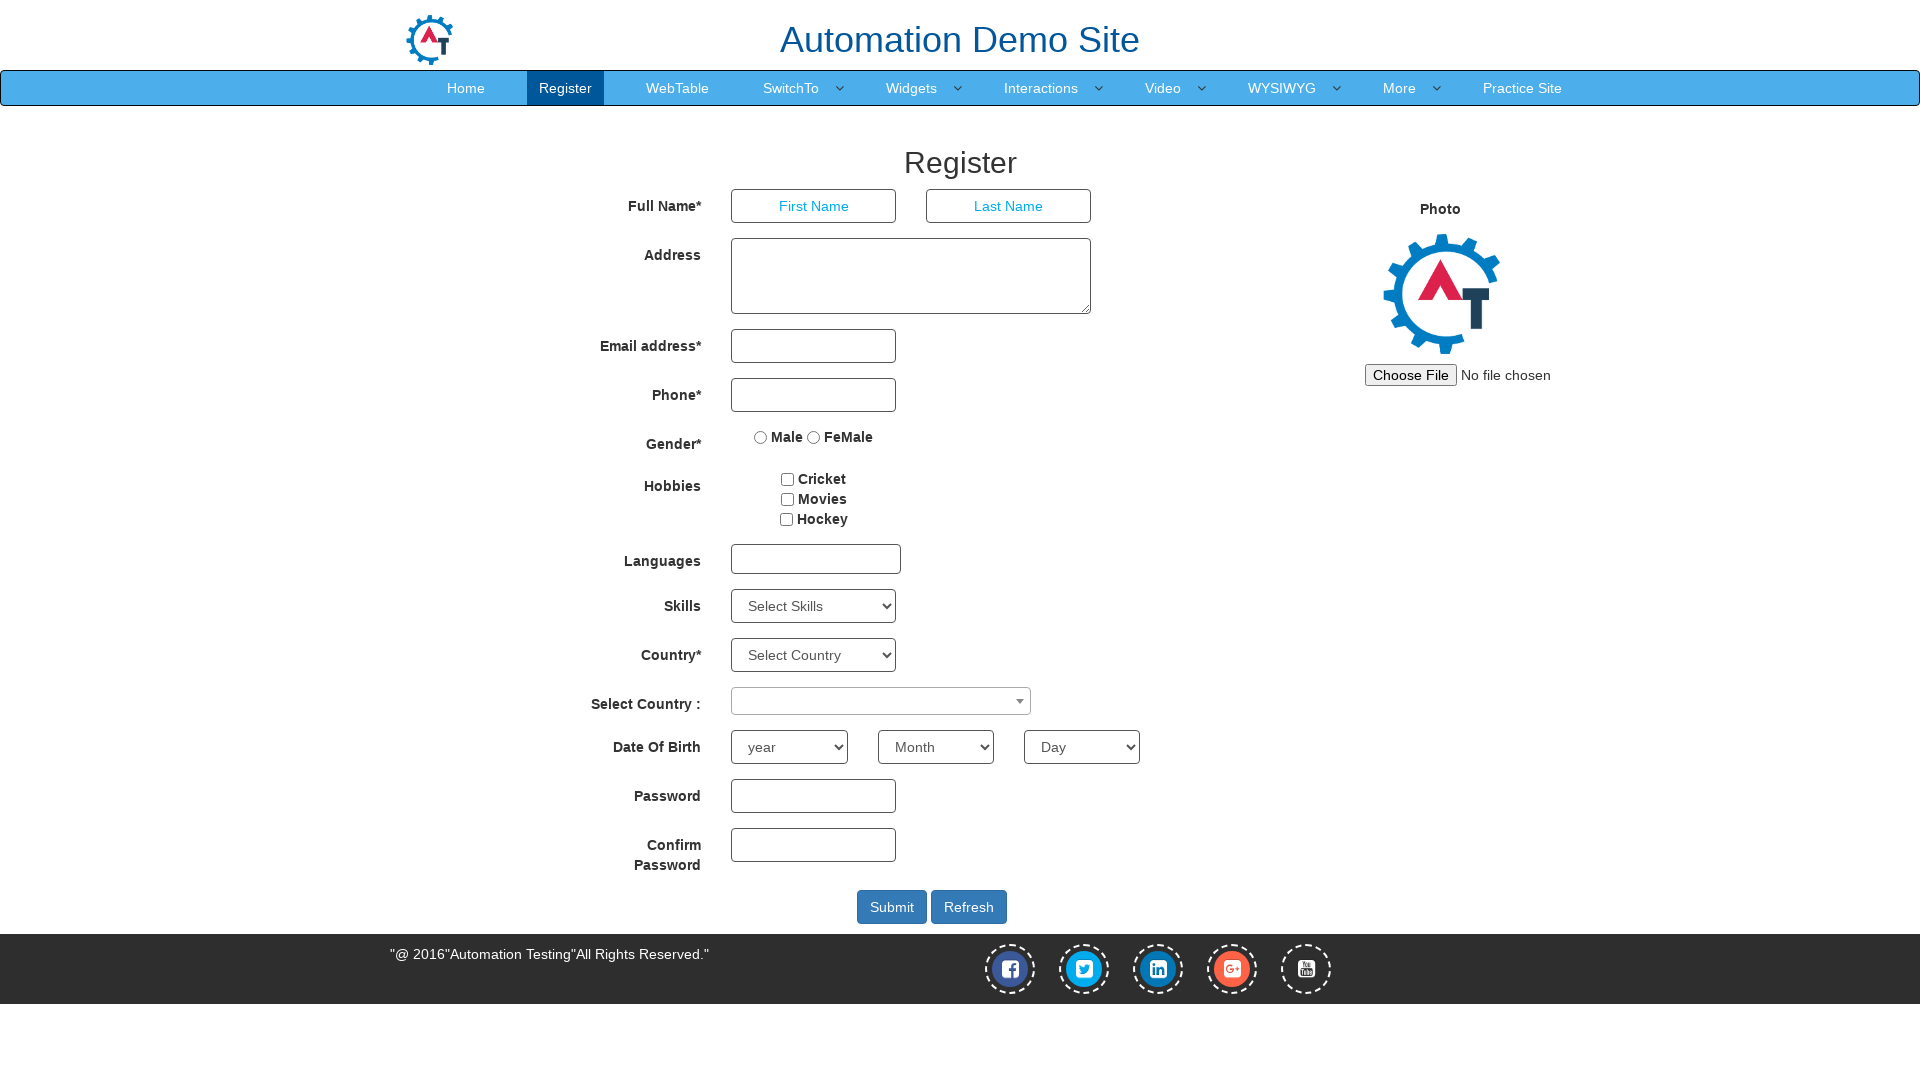

Checked dropdown multi-select property: False
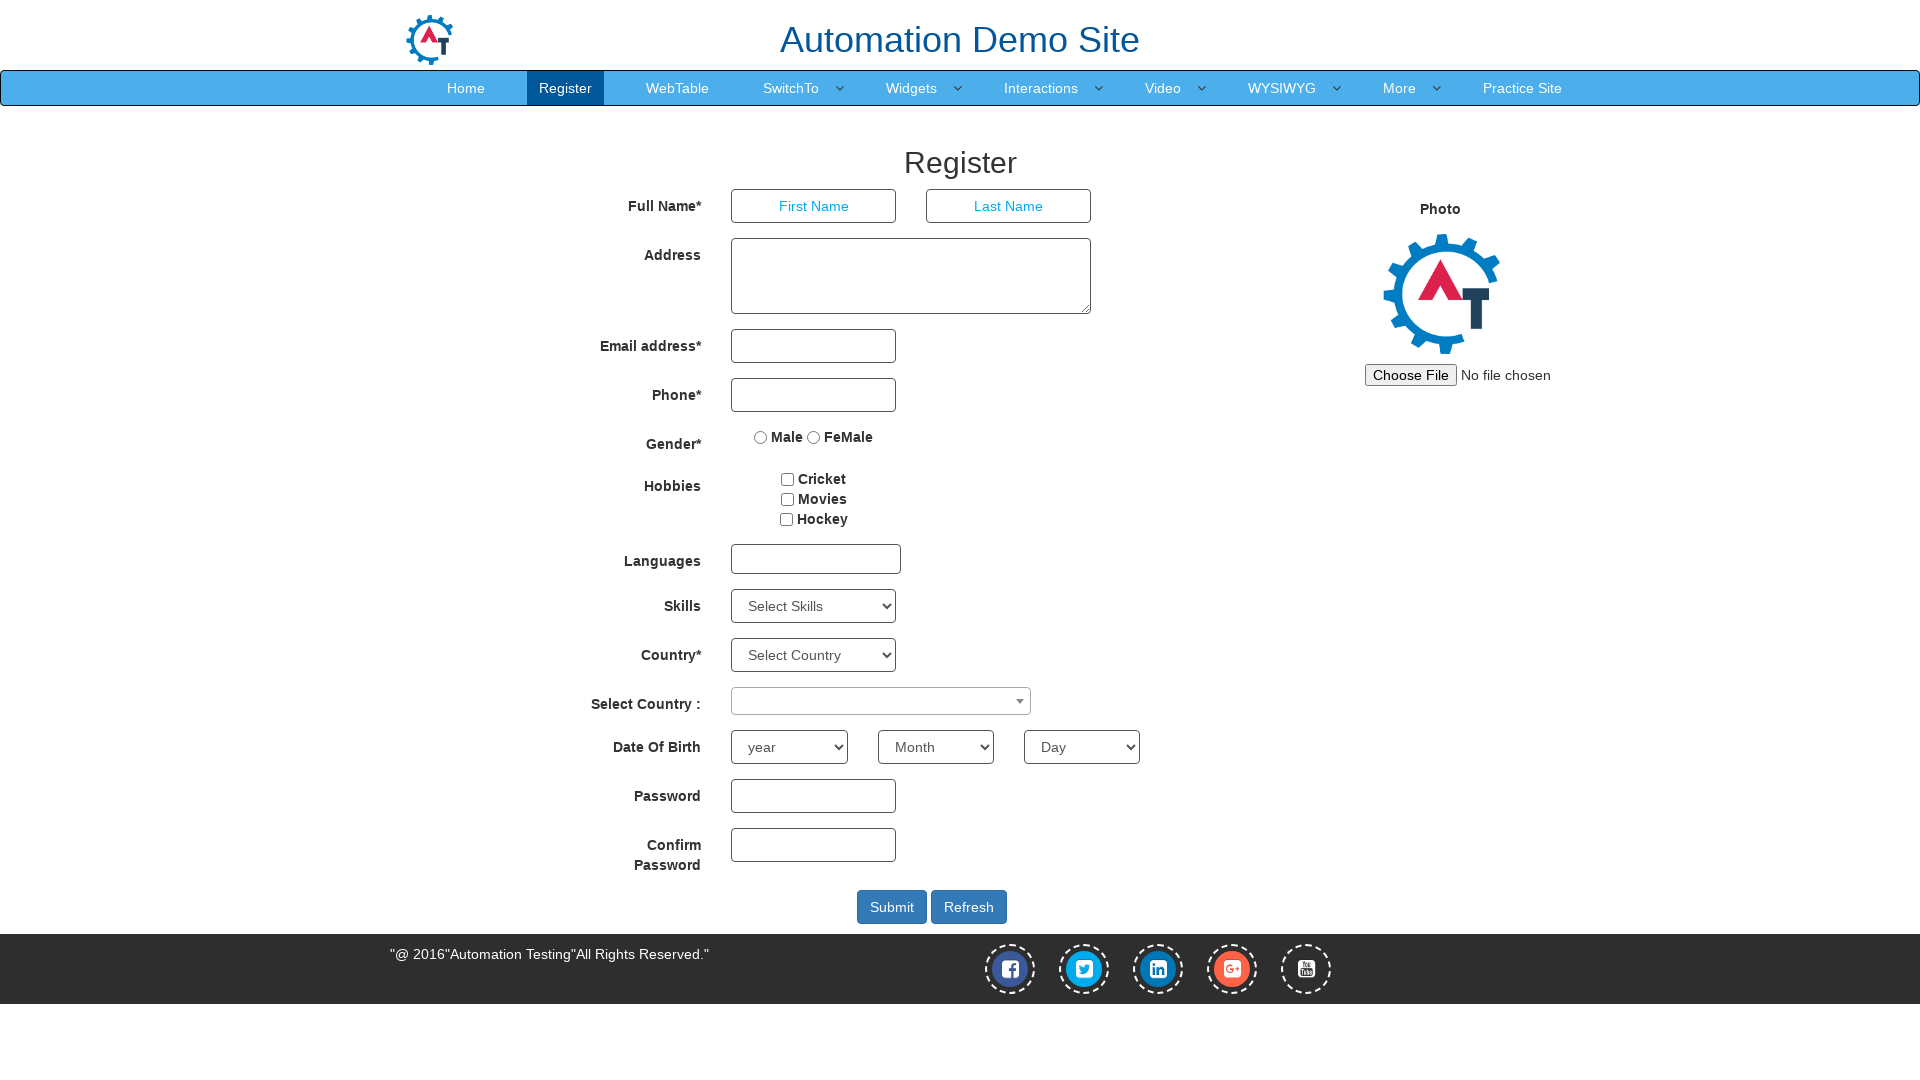

Retrieved currently selected option: Select Skills
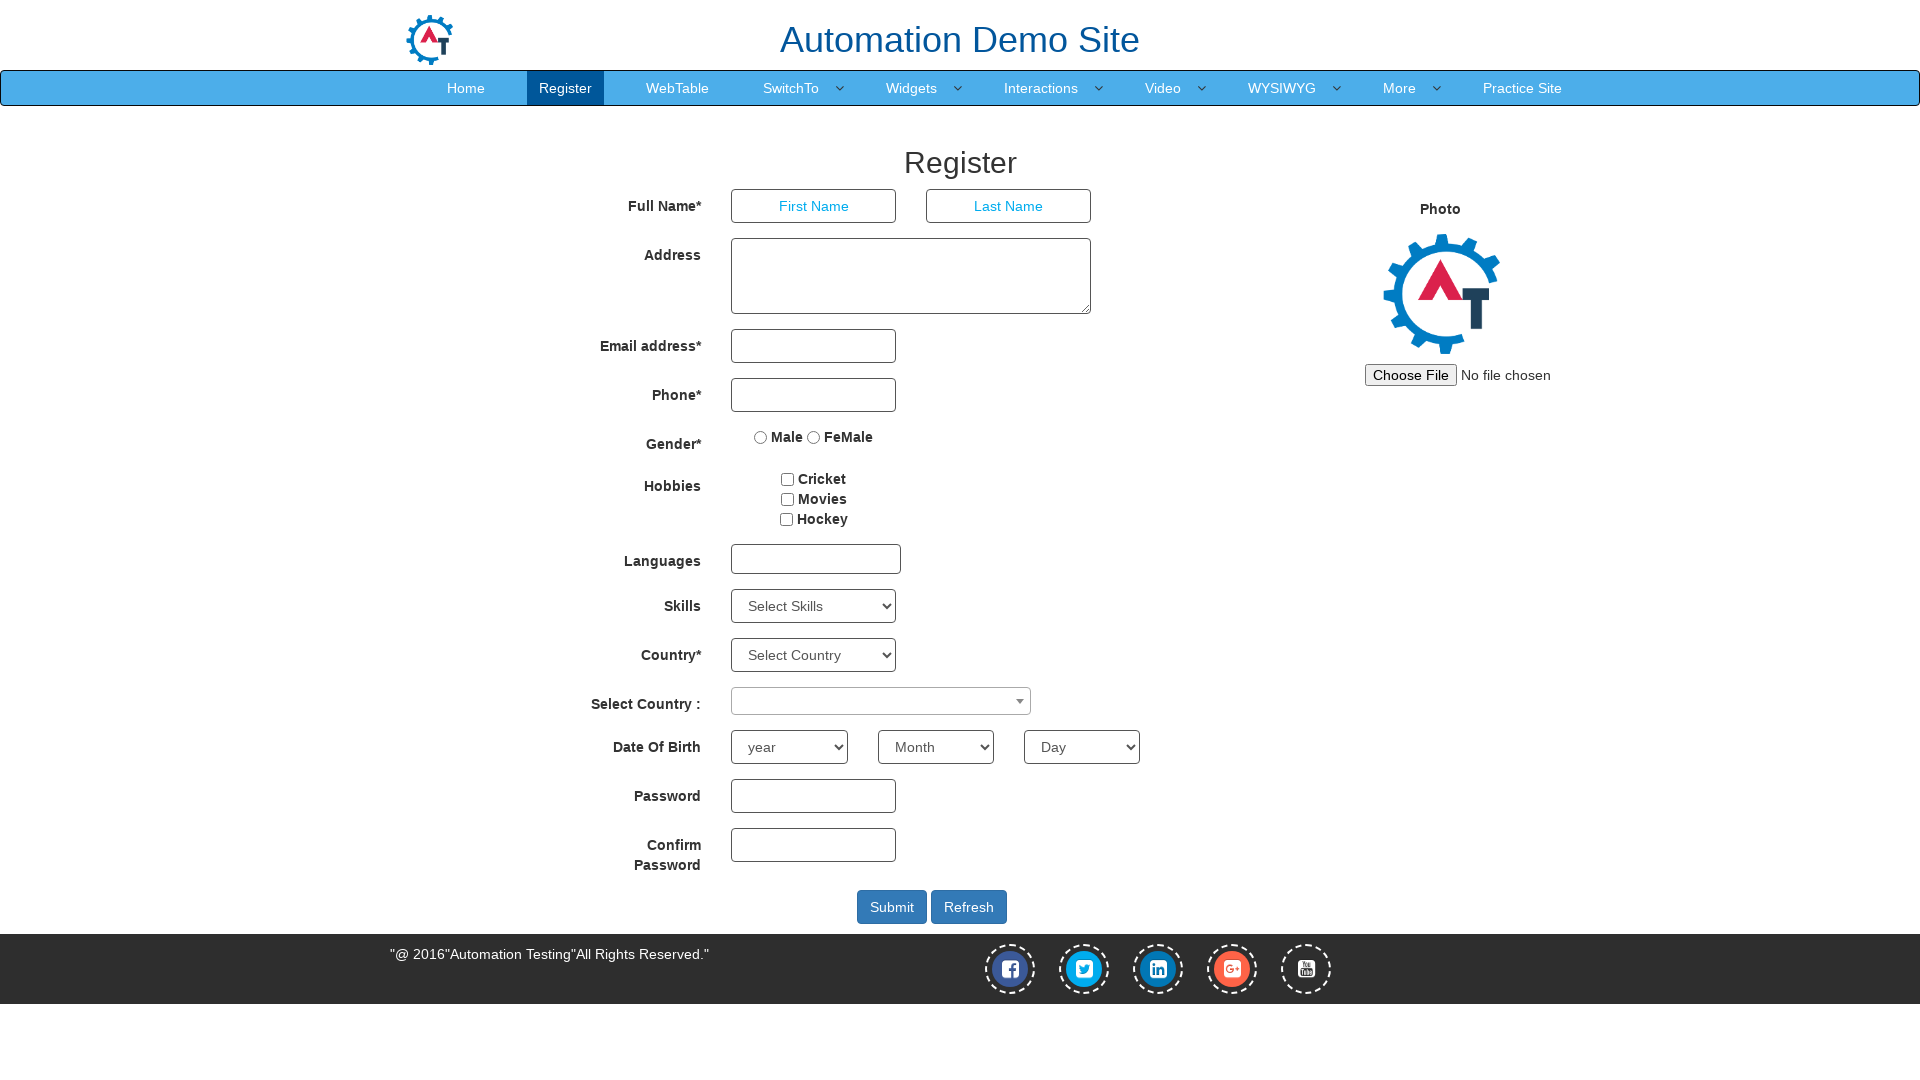

Retrieved all dropdown options, count: 78
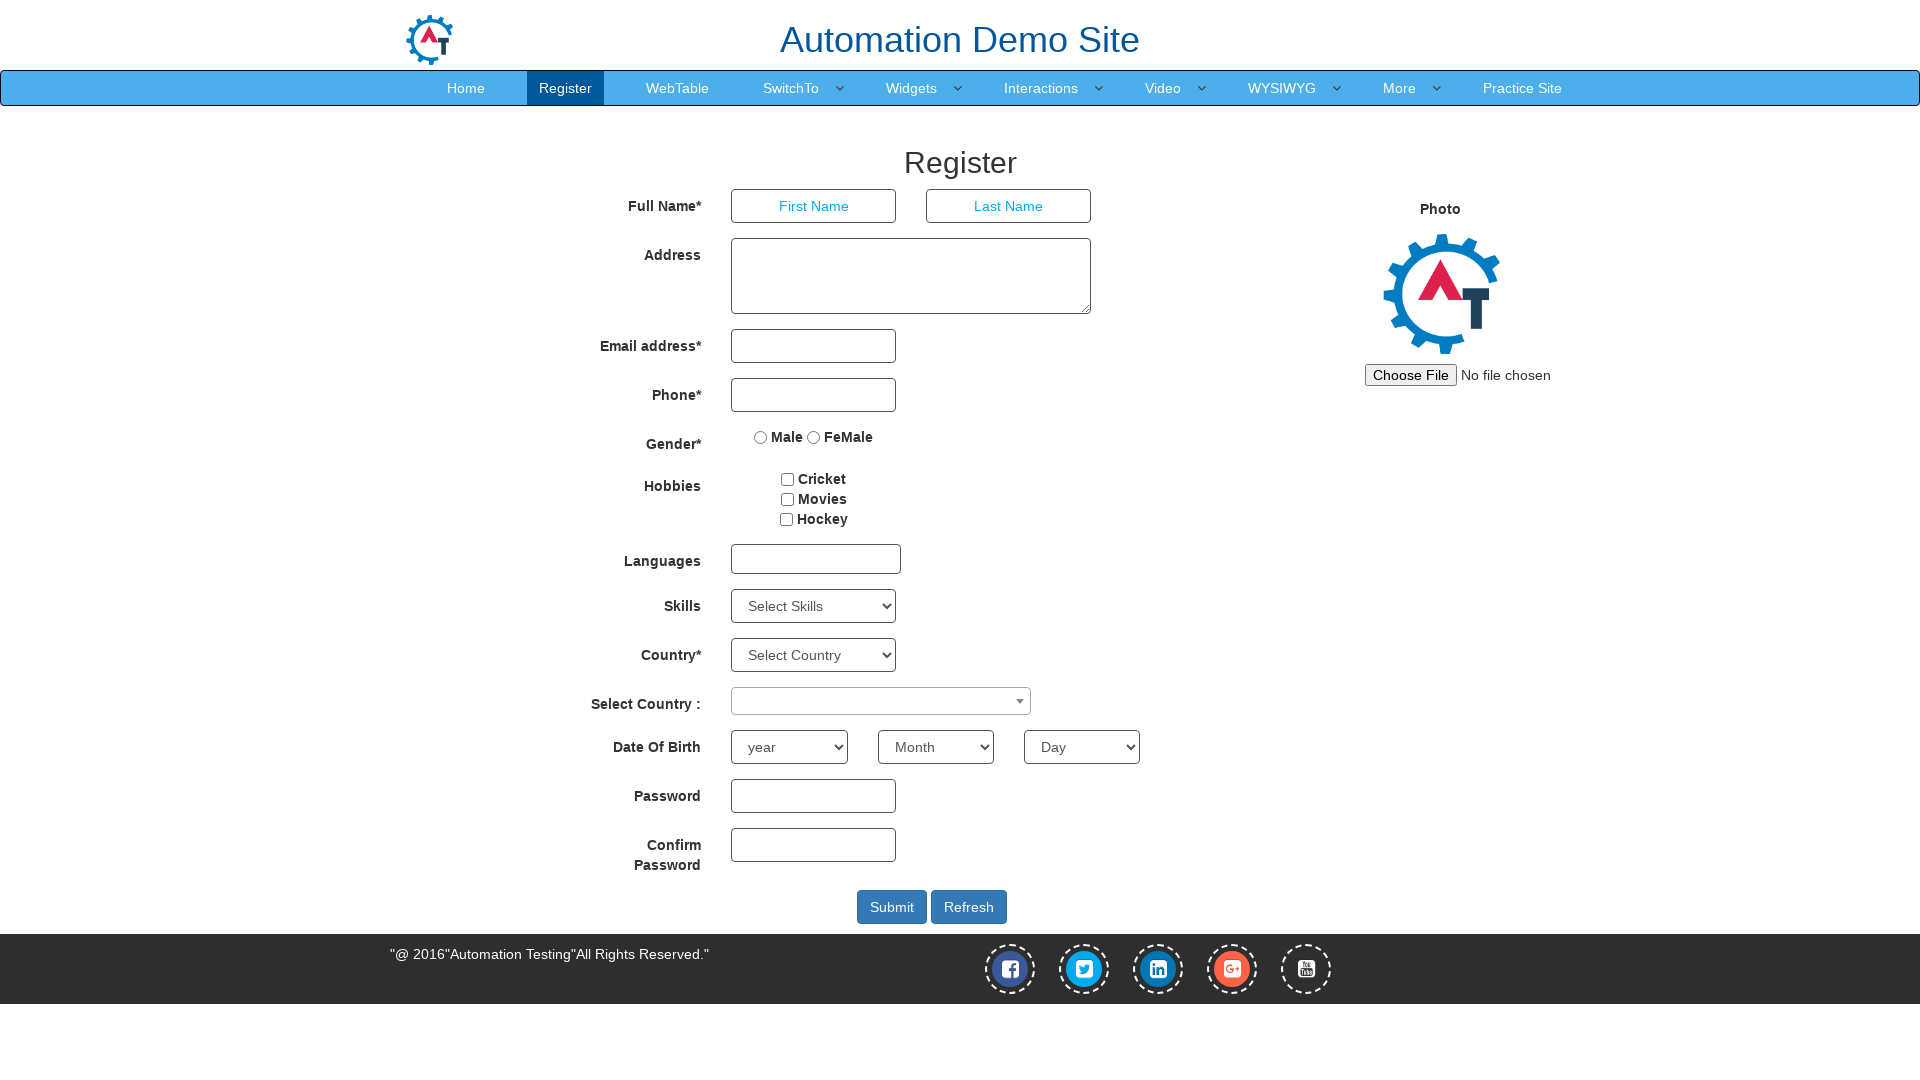

Selected dropdown option by index 0 on #Skills
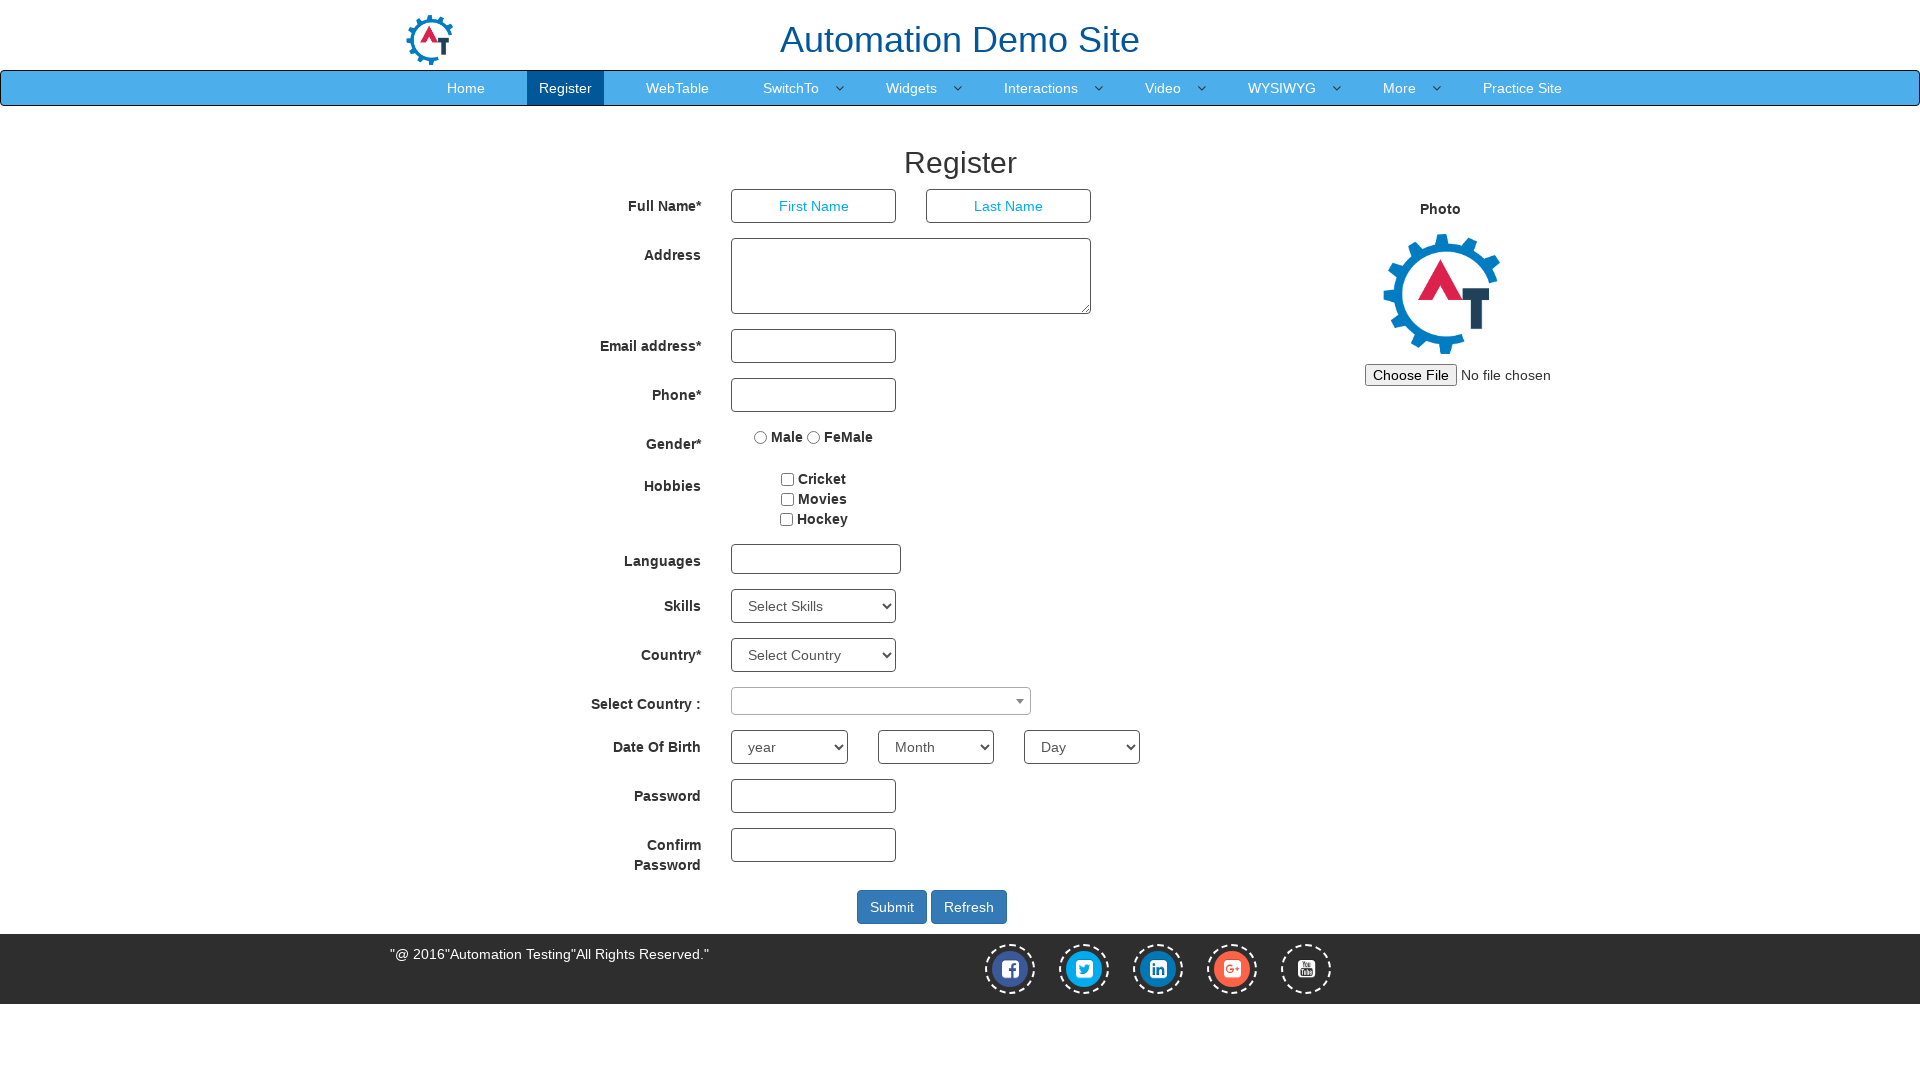

Selected dropdown option by value 'Analytics' on #Skills
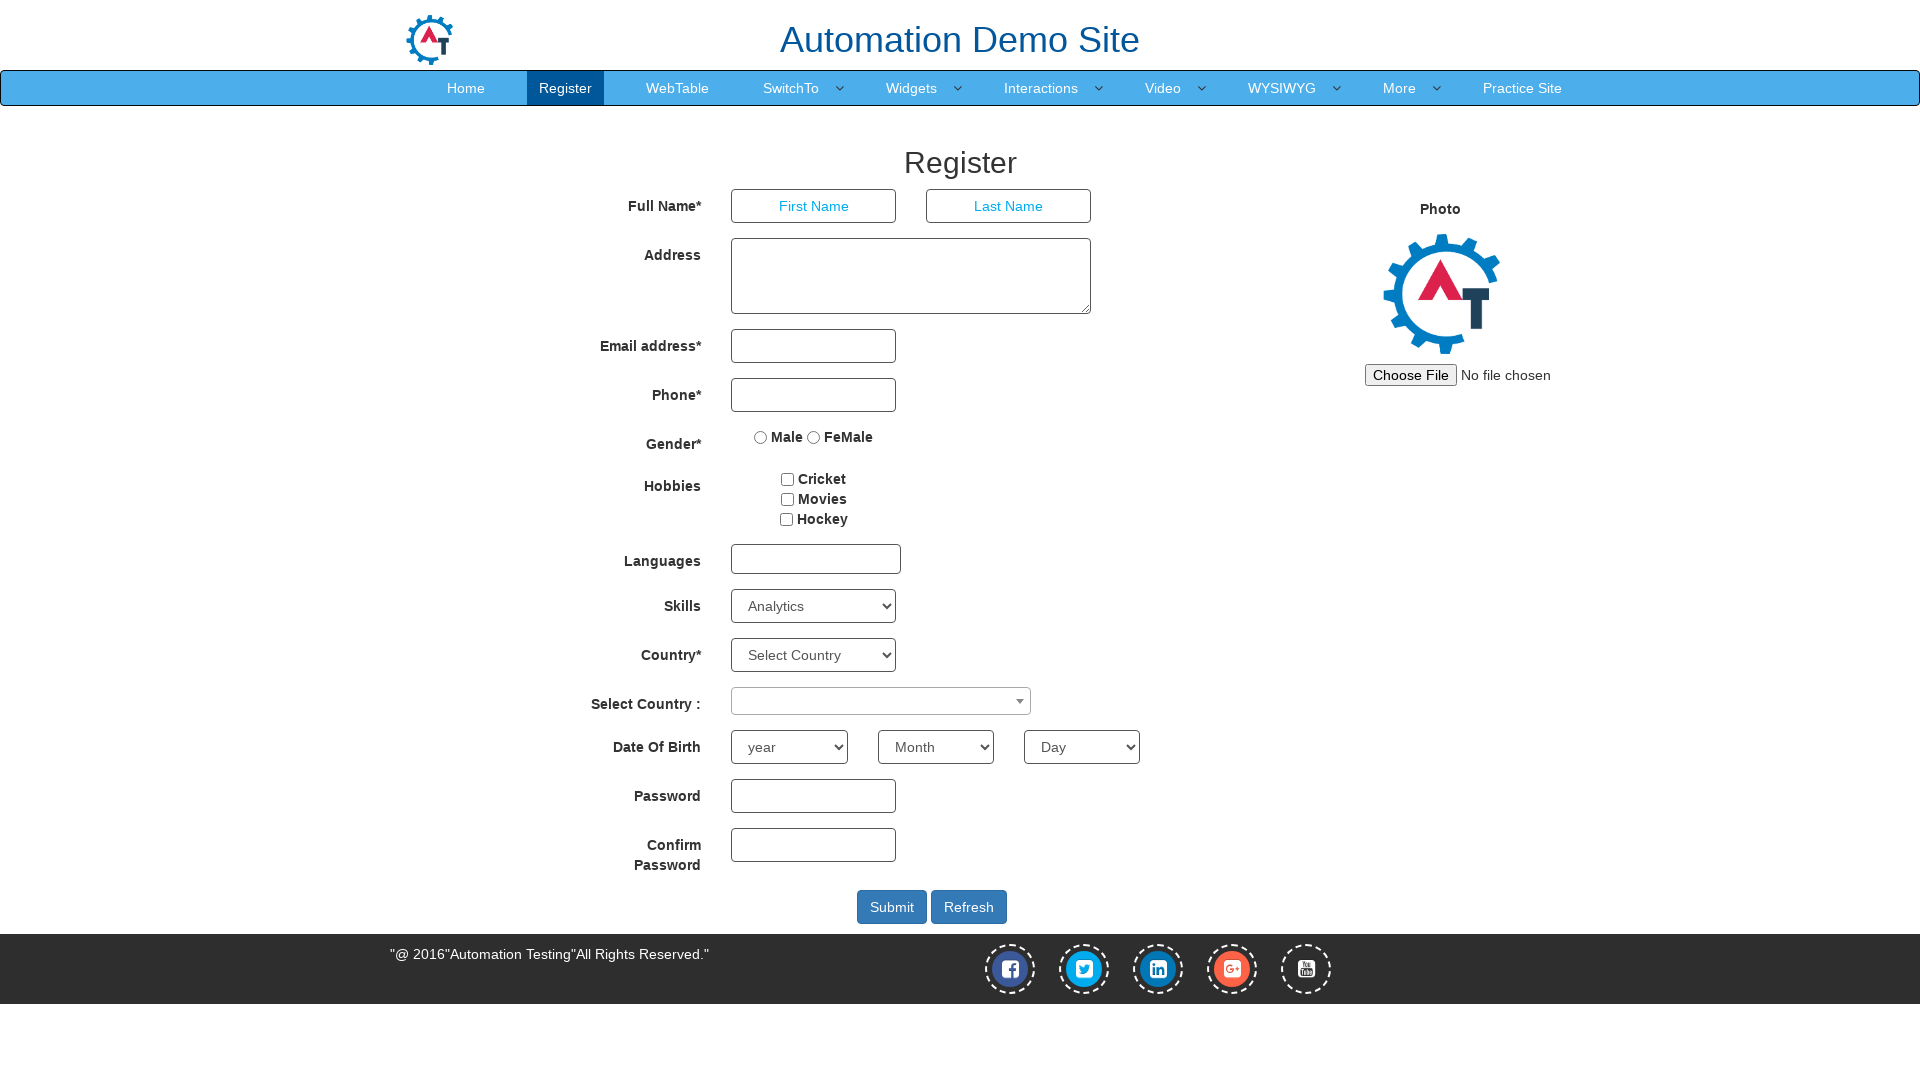

Selected dropdown option by label 'Adobe Photoshop' on #Skills
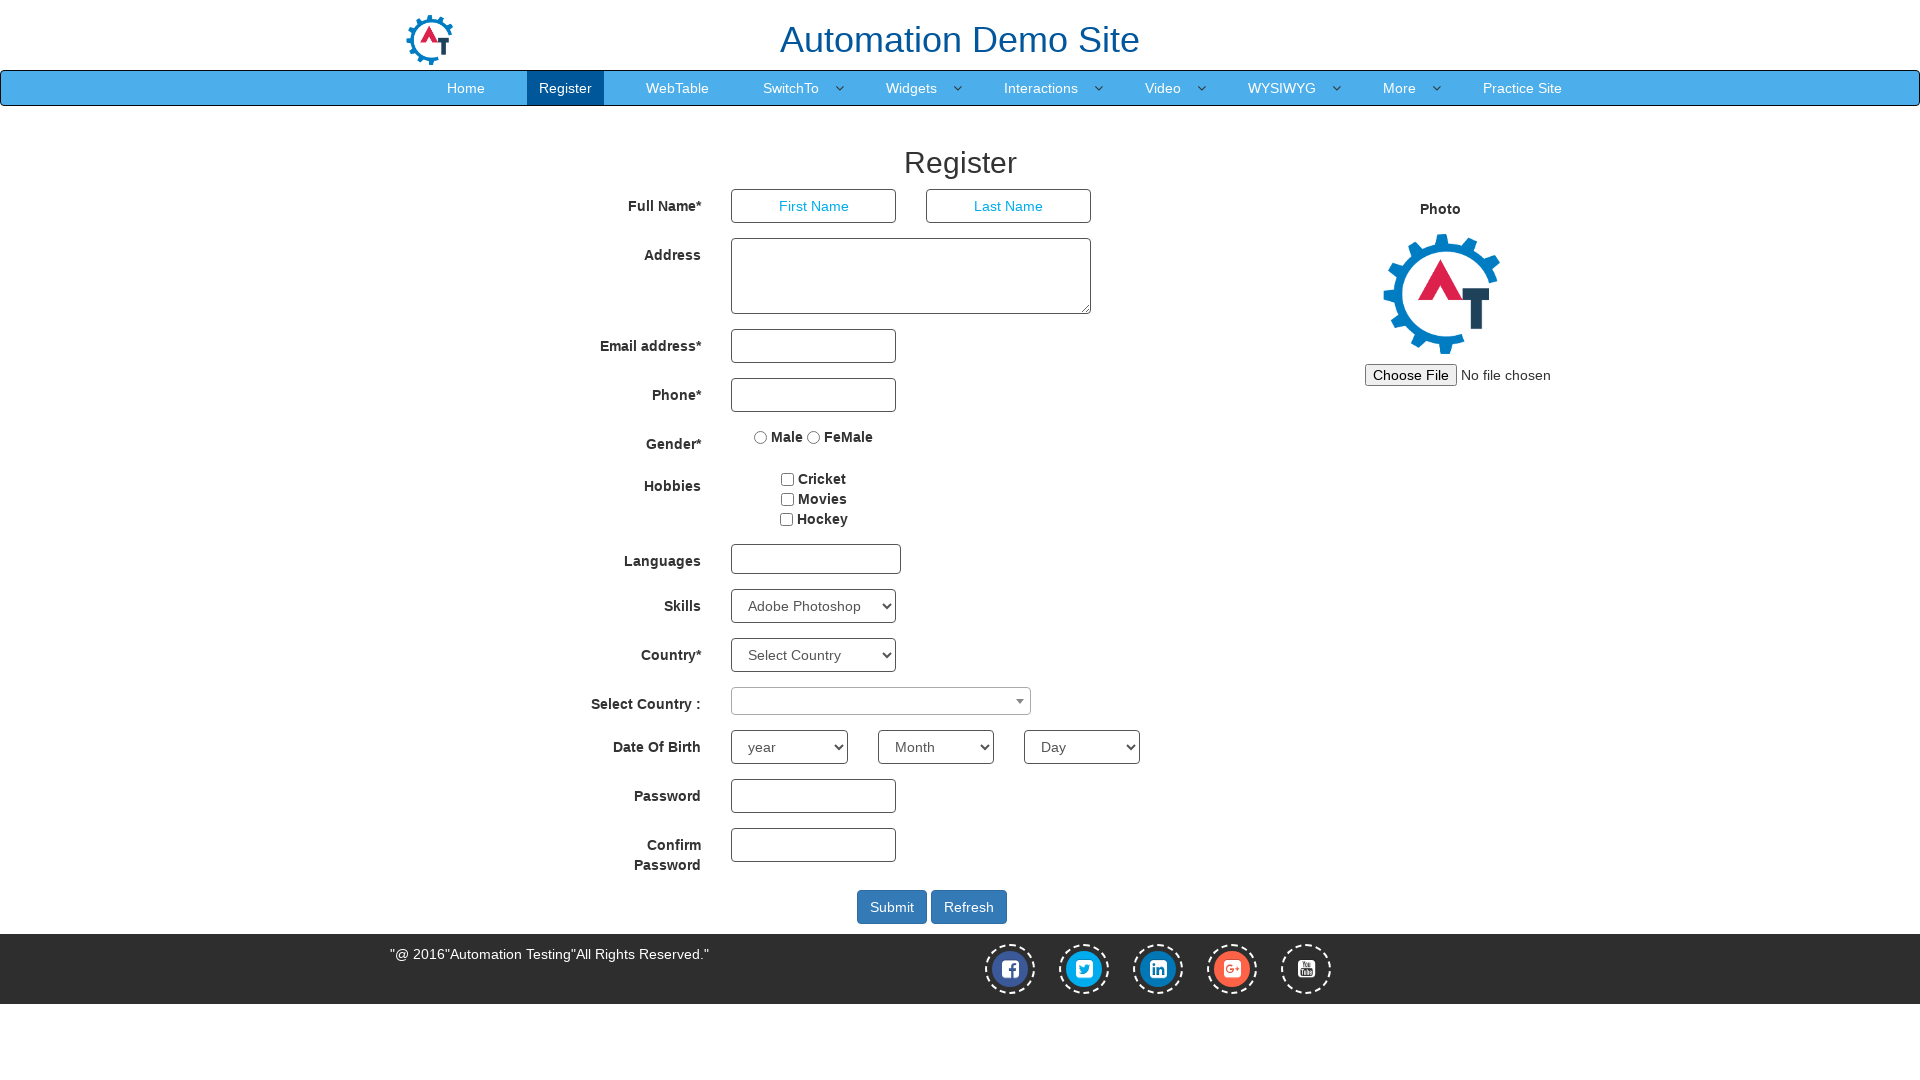

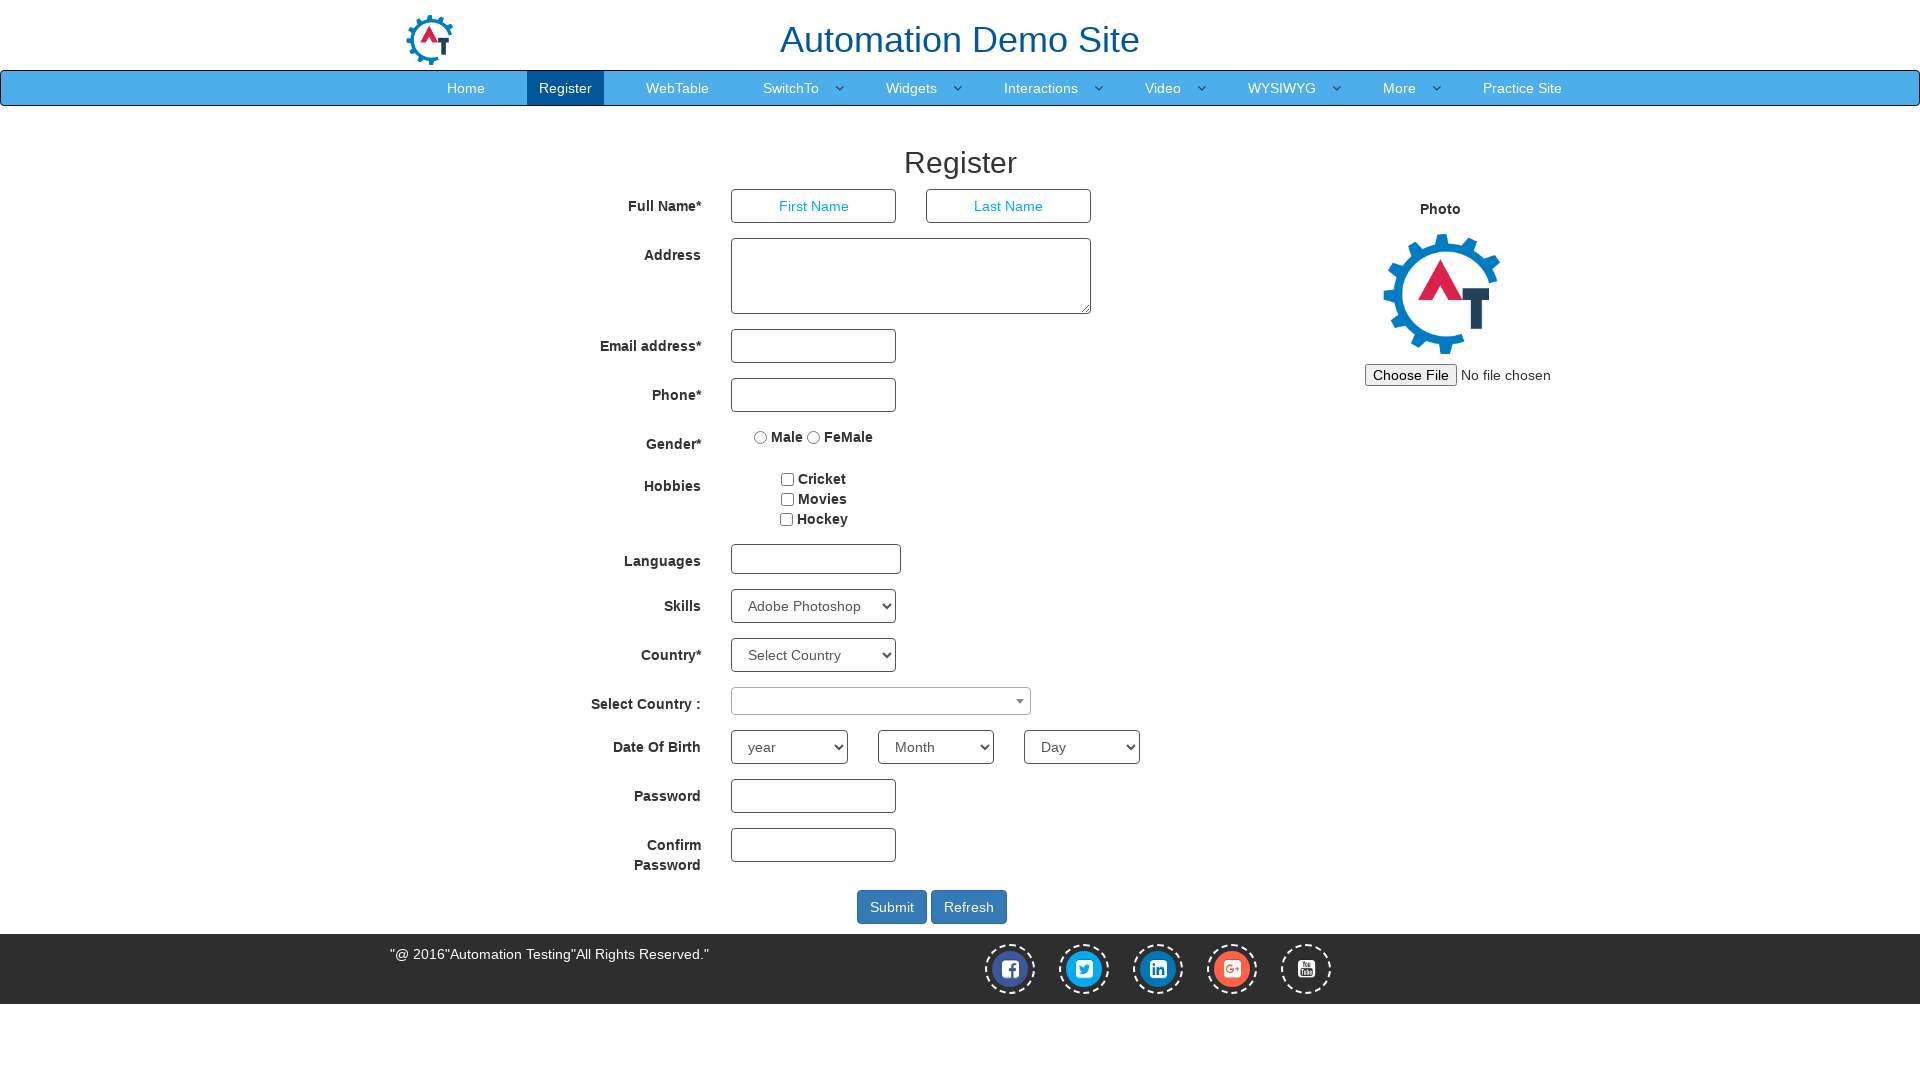